Navigates to the Together AI homepage and verifies the page loads successfully

Starting URL: https://www.together.ai/

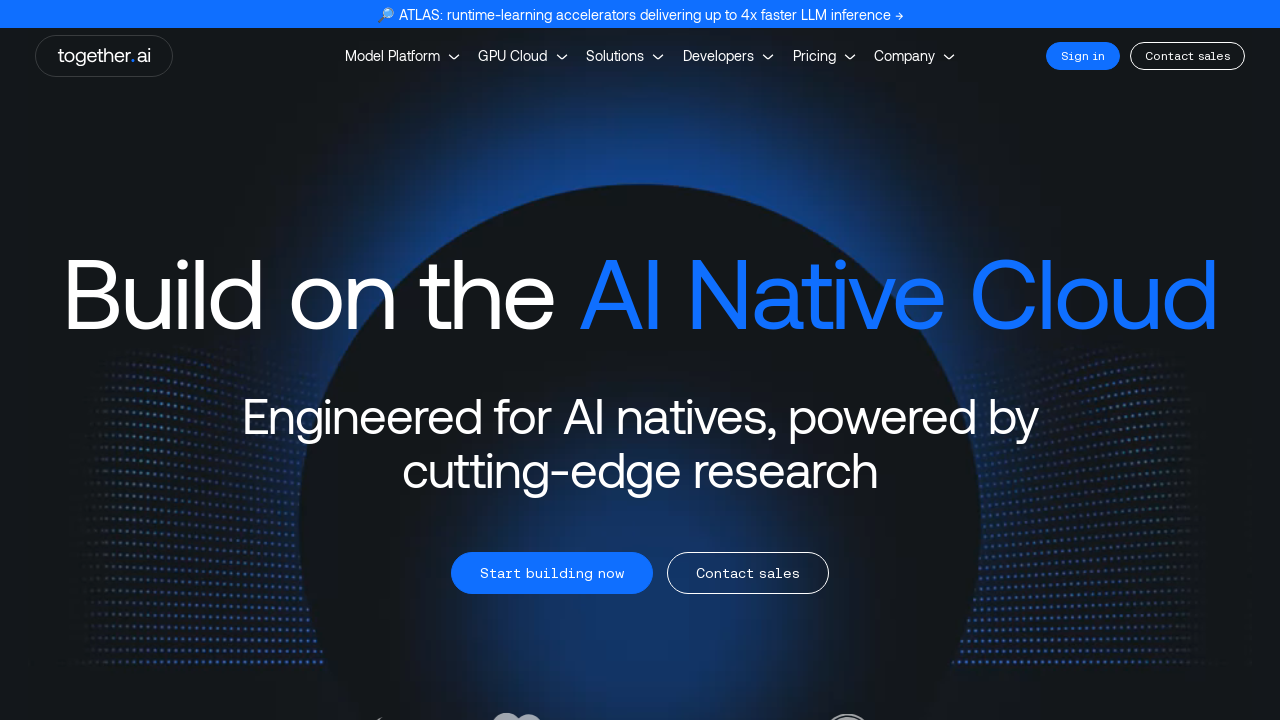

Navigated to Together AI homepage
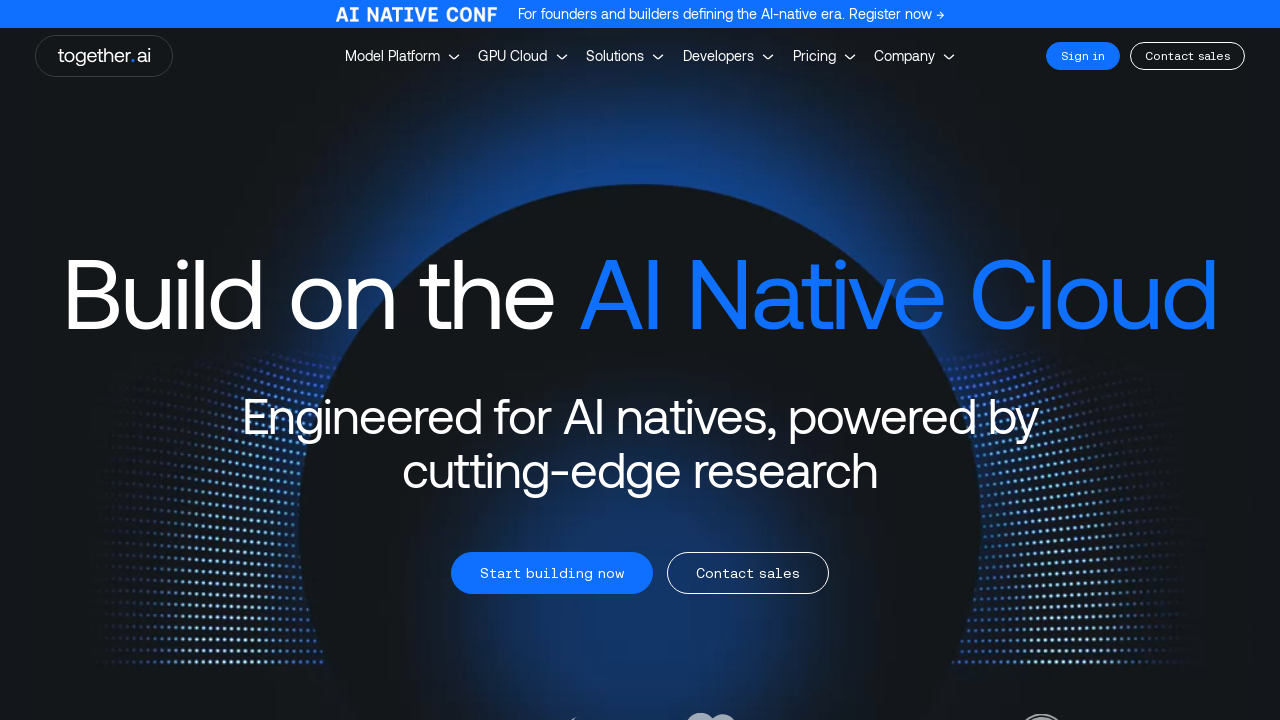

Page DOM content fully loaded
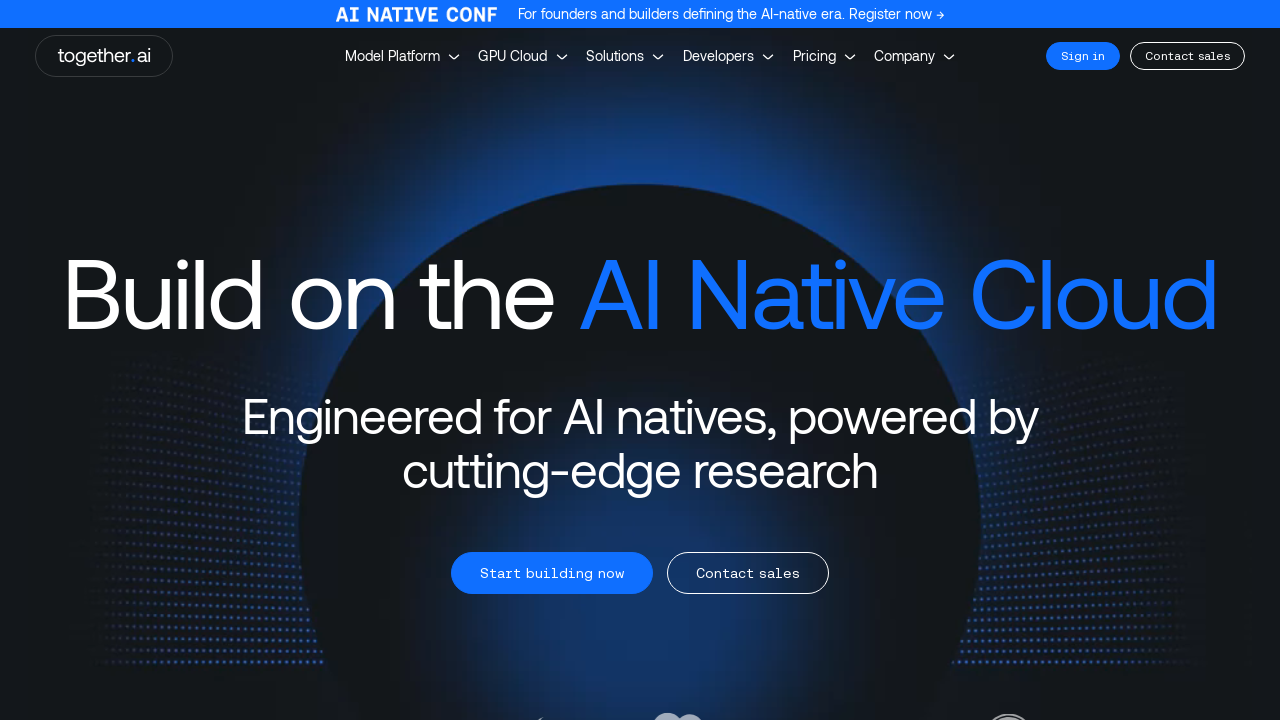

Verified current URL matches Together AI homepage
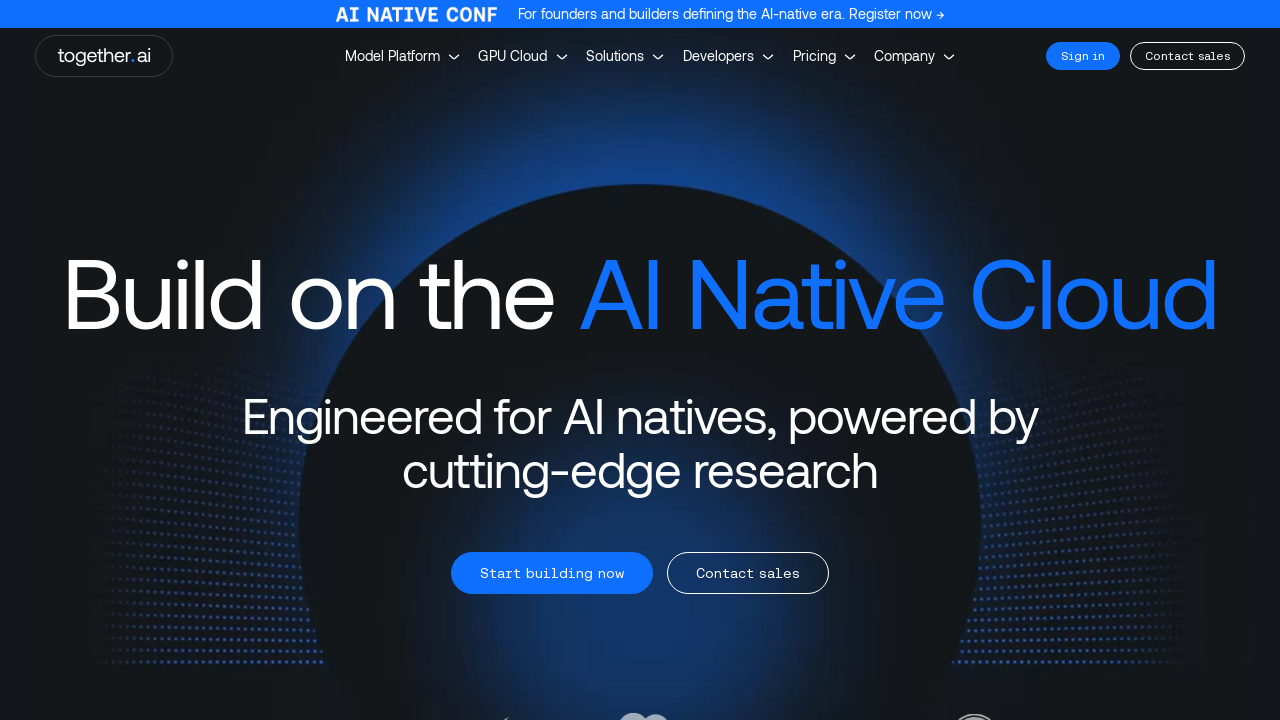

Page body element loaded successfully
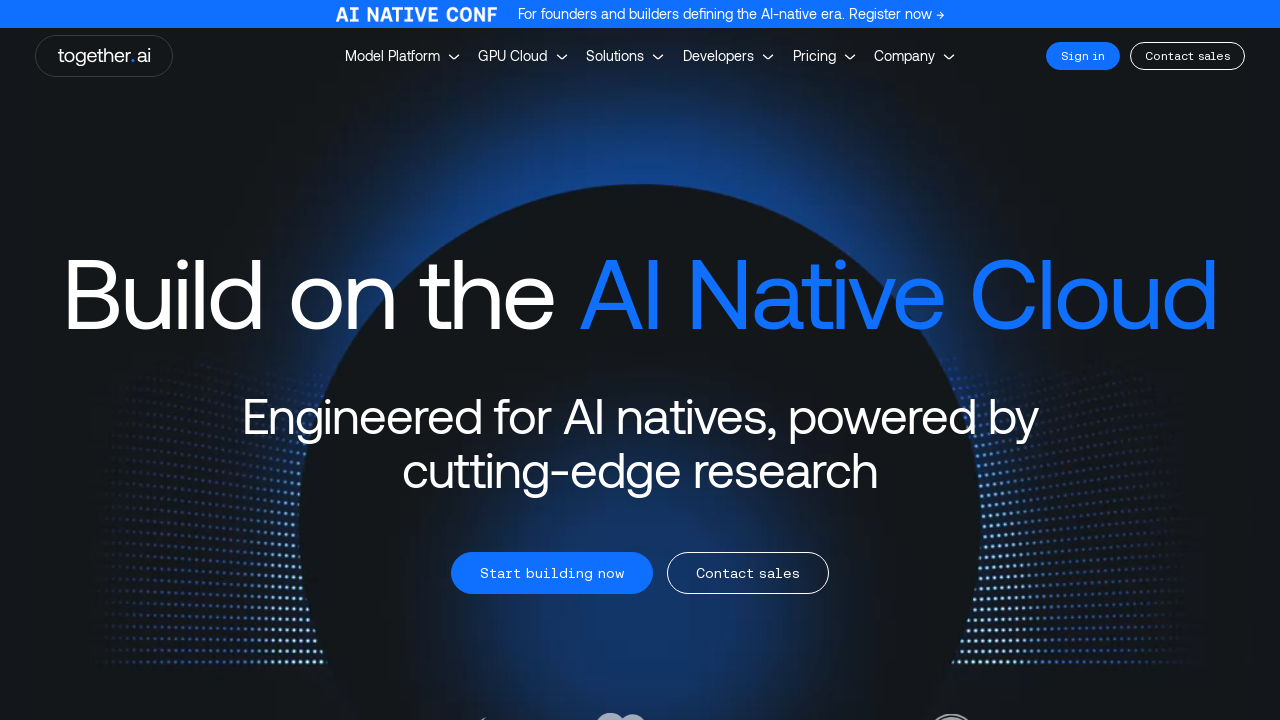

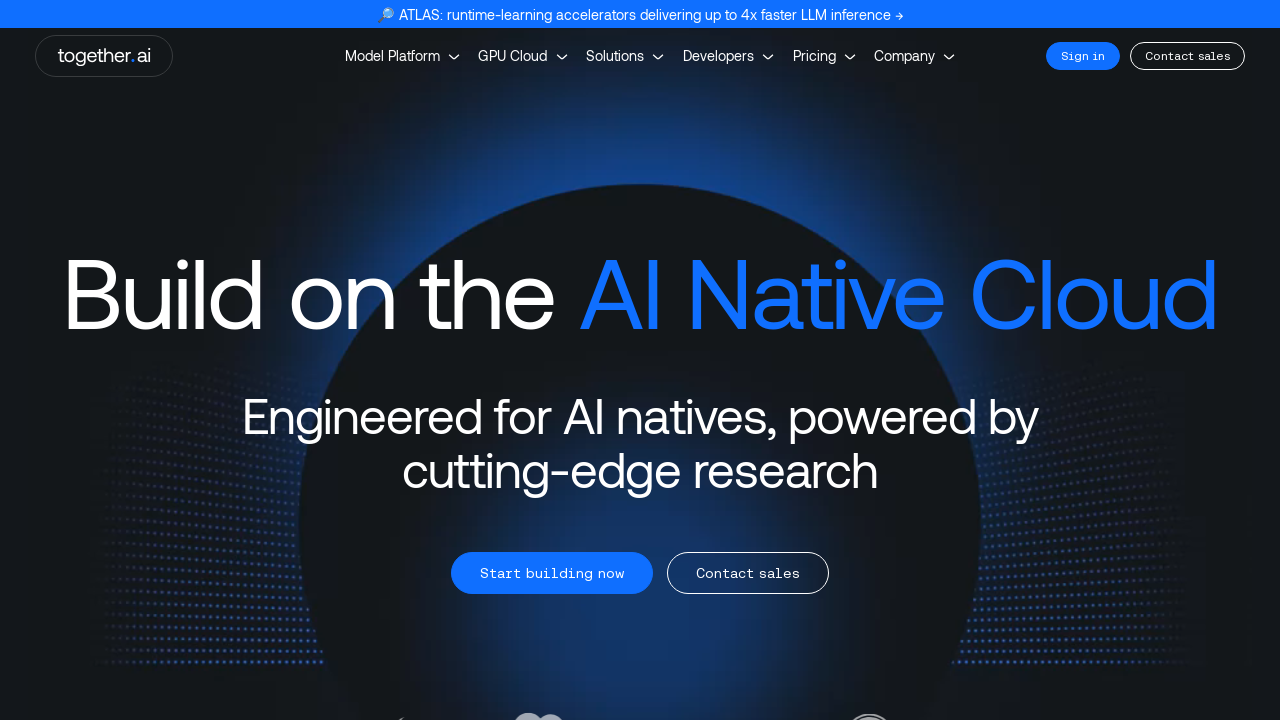